Tests checkbox handling by scrolling down and clicking on the Monday checkbox

Starting URL: https://testautomationpractice.blogspot.com/

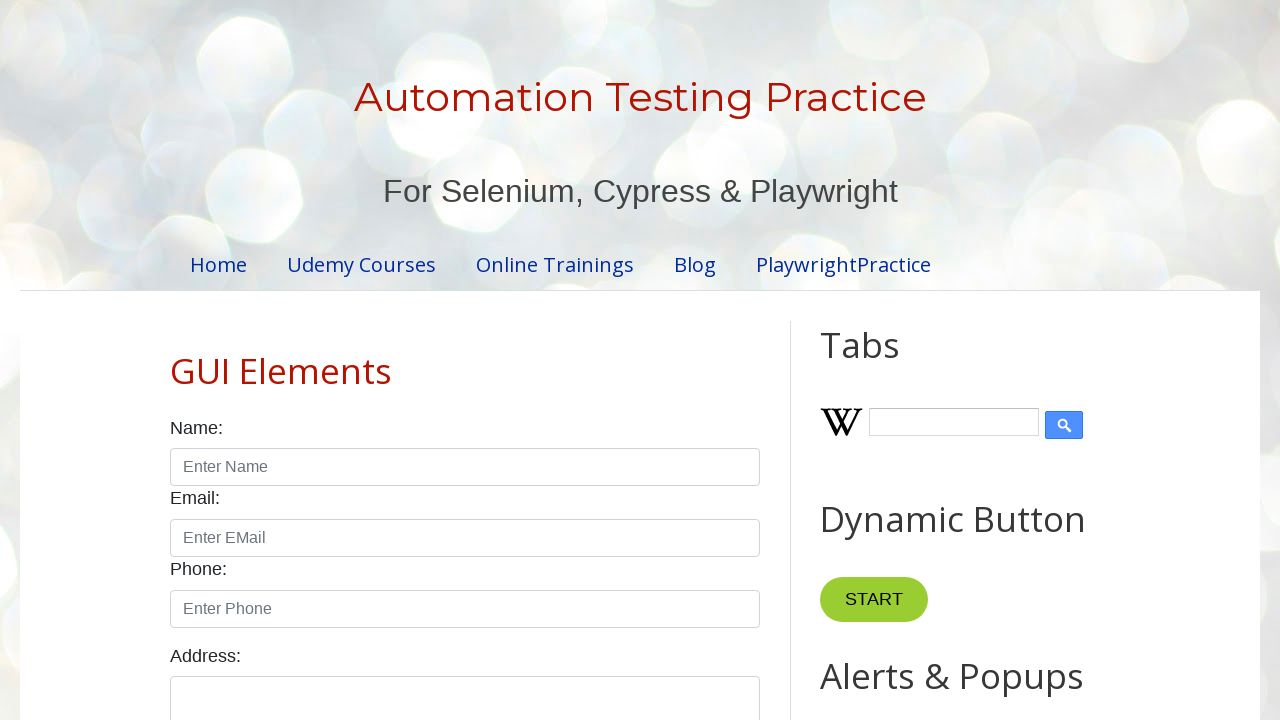

Scrolled down 300 pixels to make checkboxes visible
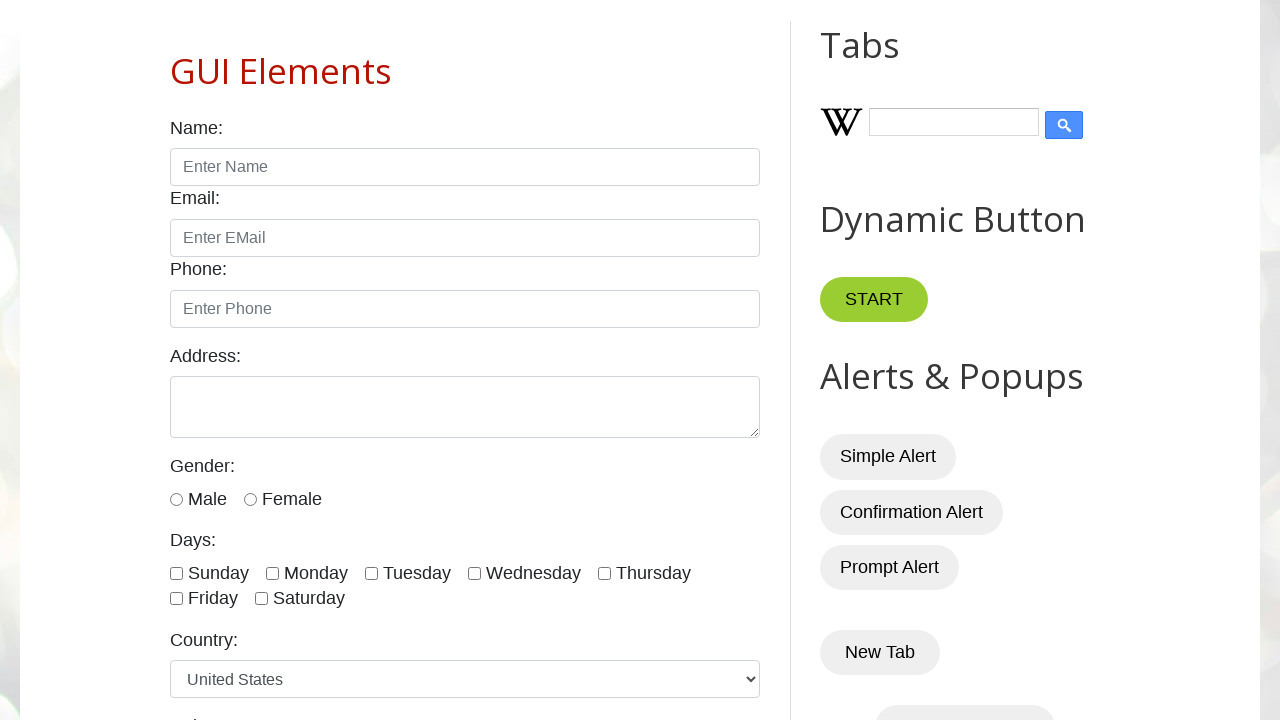

Clicked on Monday checkbox at (272, 573) on xpath=//input[@id='monday']
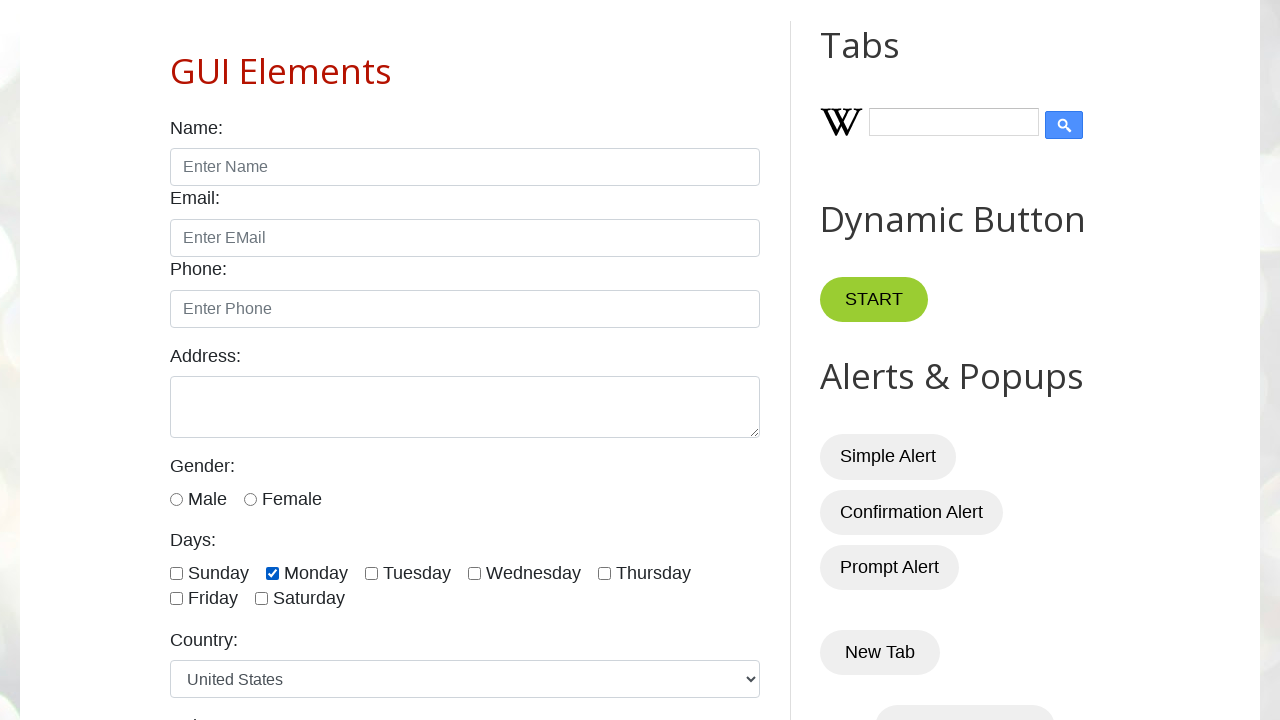

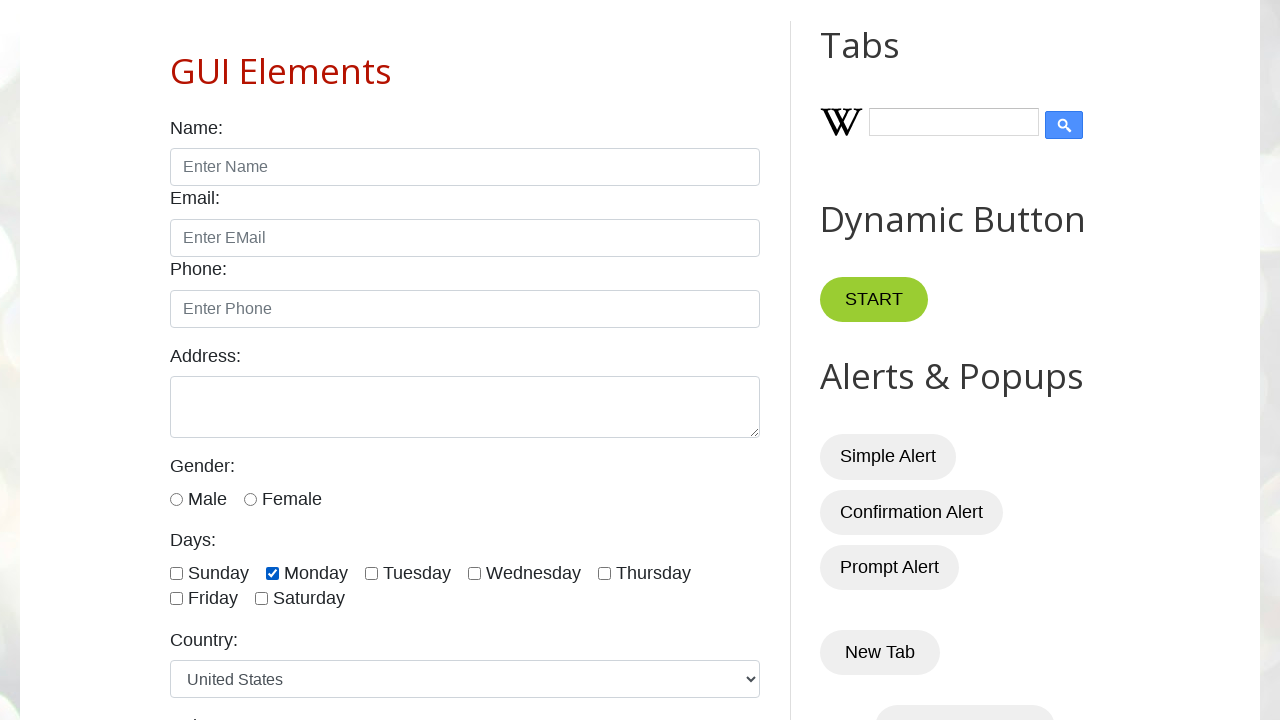